Navigates to the XE currency exchange website and waits for the page to load

Starting URL: https://www.xe.com/

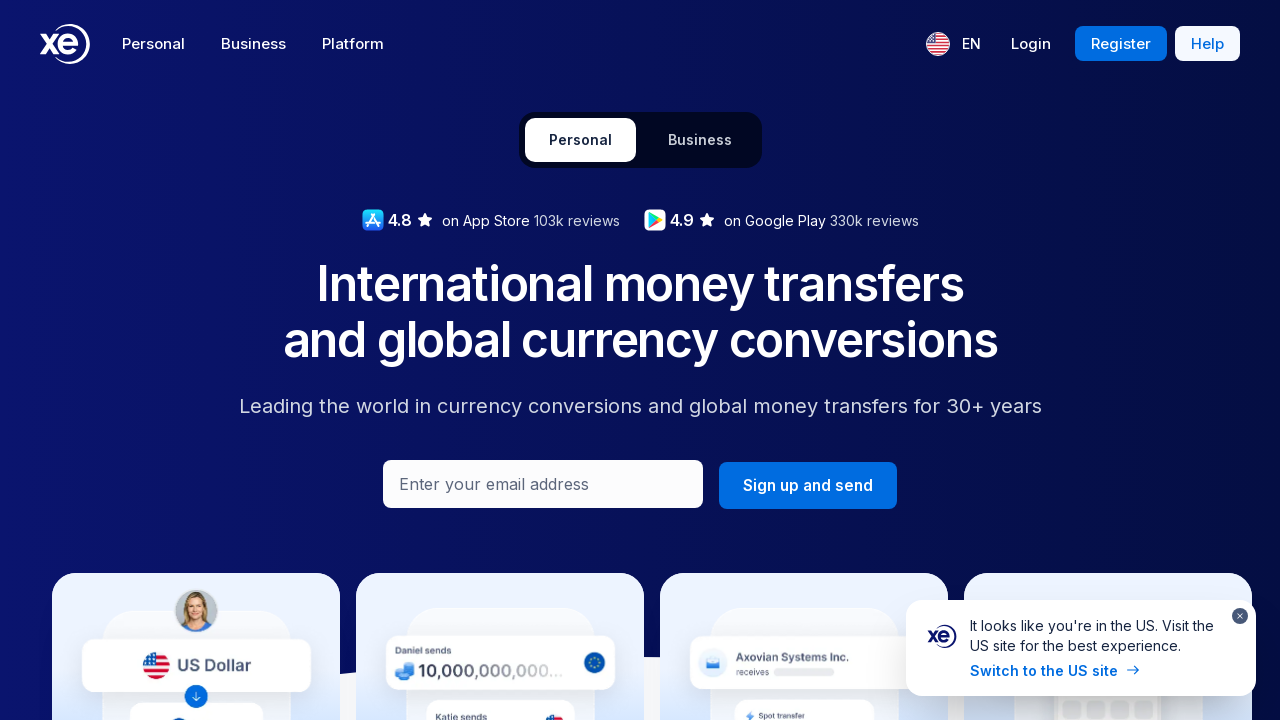

Navigated to XE currency exchange website
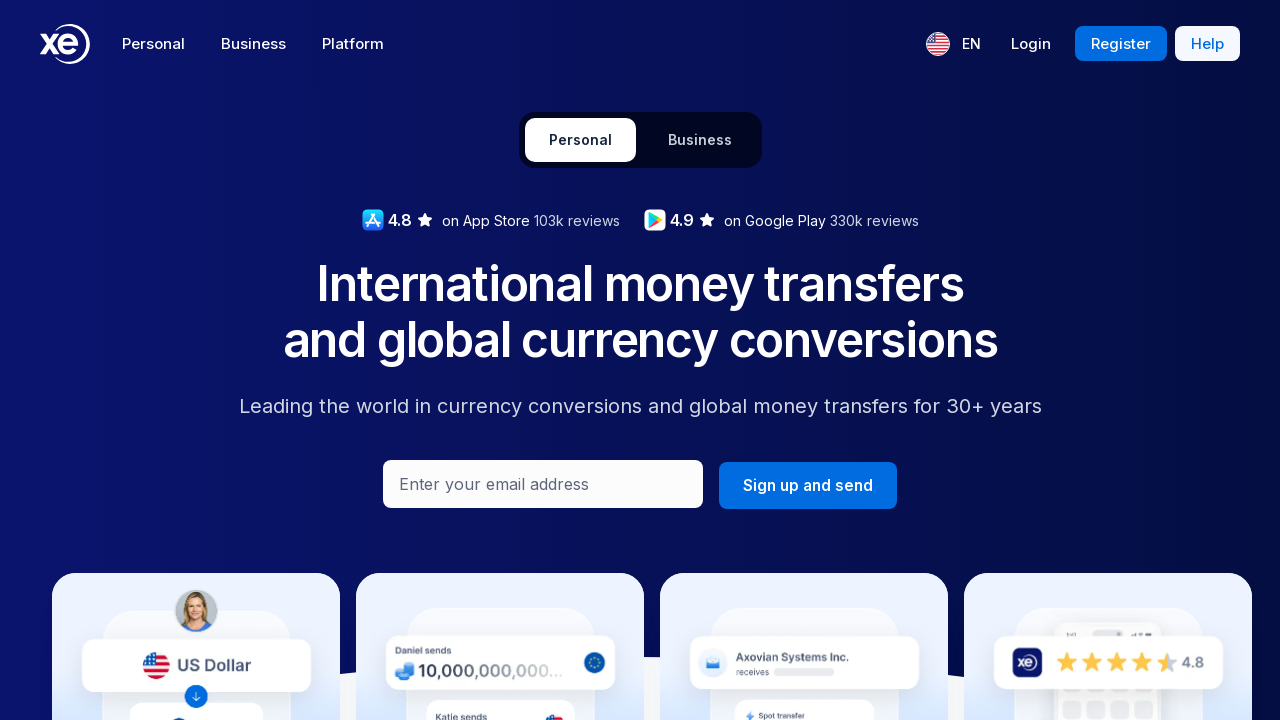

Waited for page to fully load (networkidle)
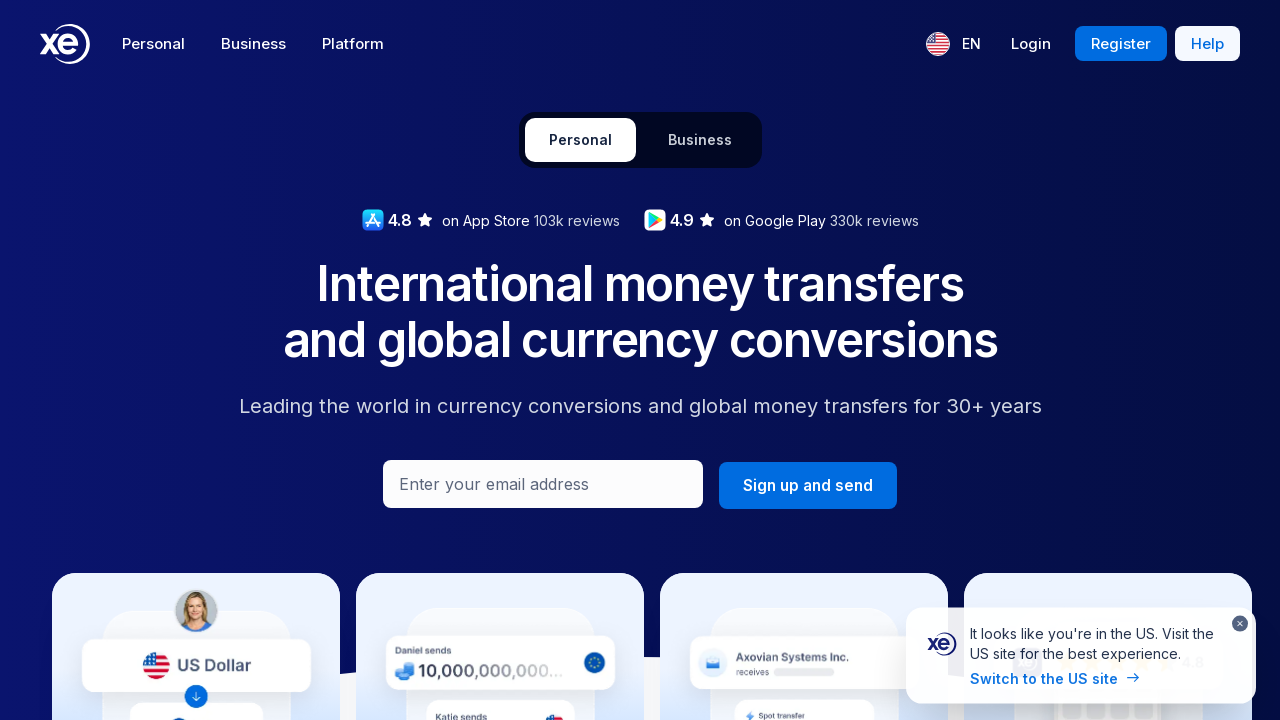

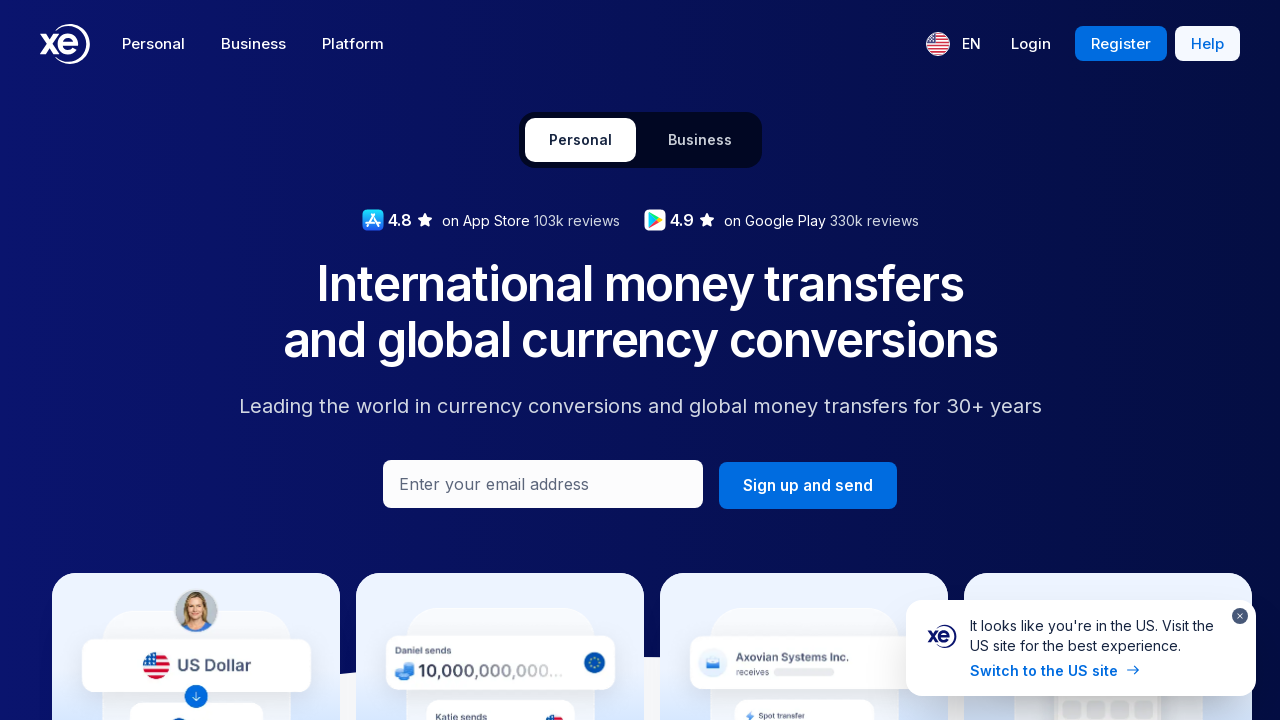